Tests a basic web form by entering text into a text box and clicking the submit button, then verifying the success message is displayed

Starting URL: https://www.selenium.dev/selenium/web/web-form.html

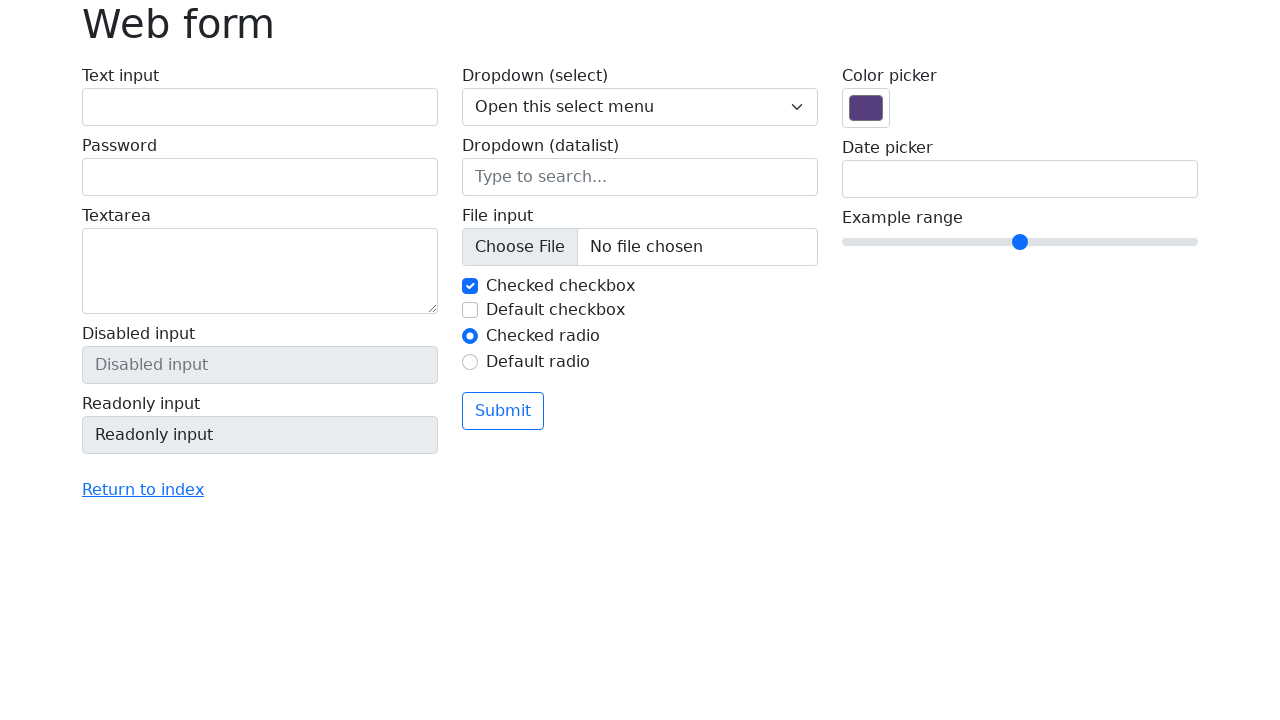

Navigated to web form page
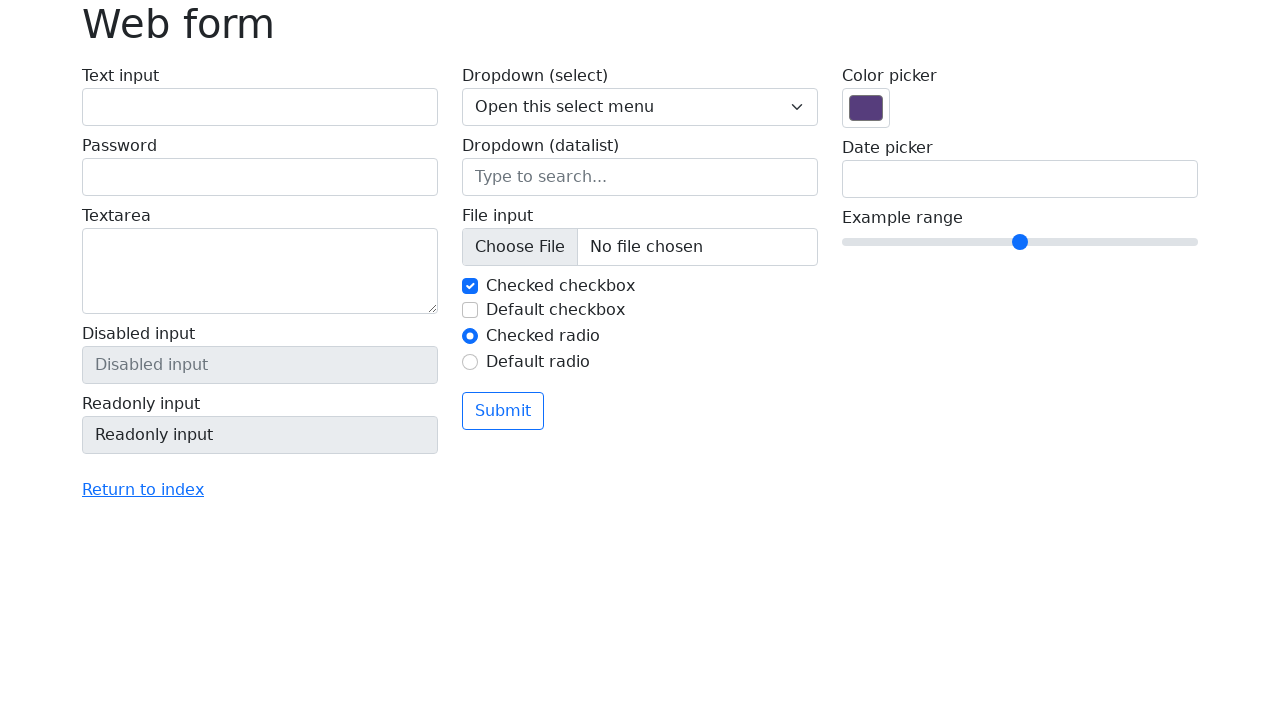

Filled text box with 'Selenium' on input[name='my-text']
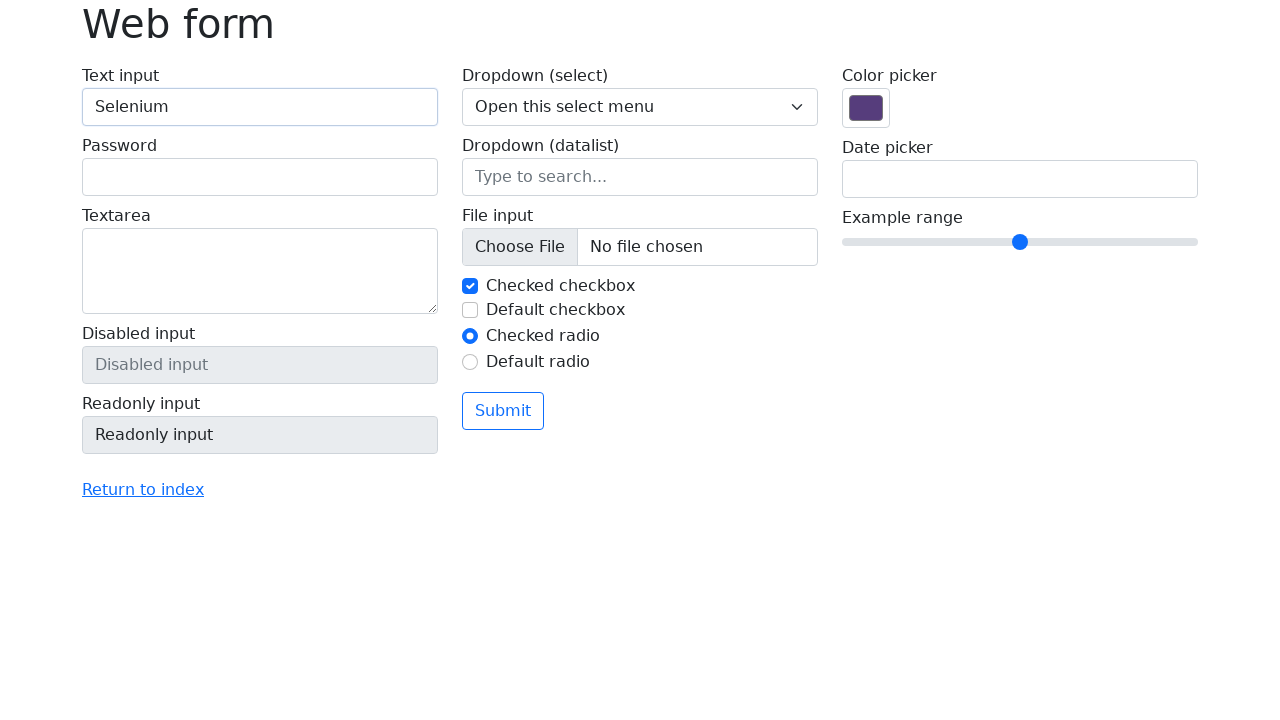

Clicked submit button at (503, 411) on button
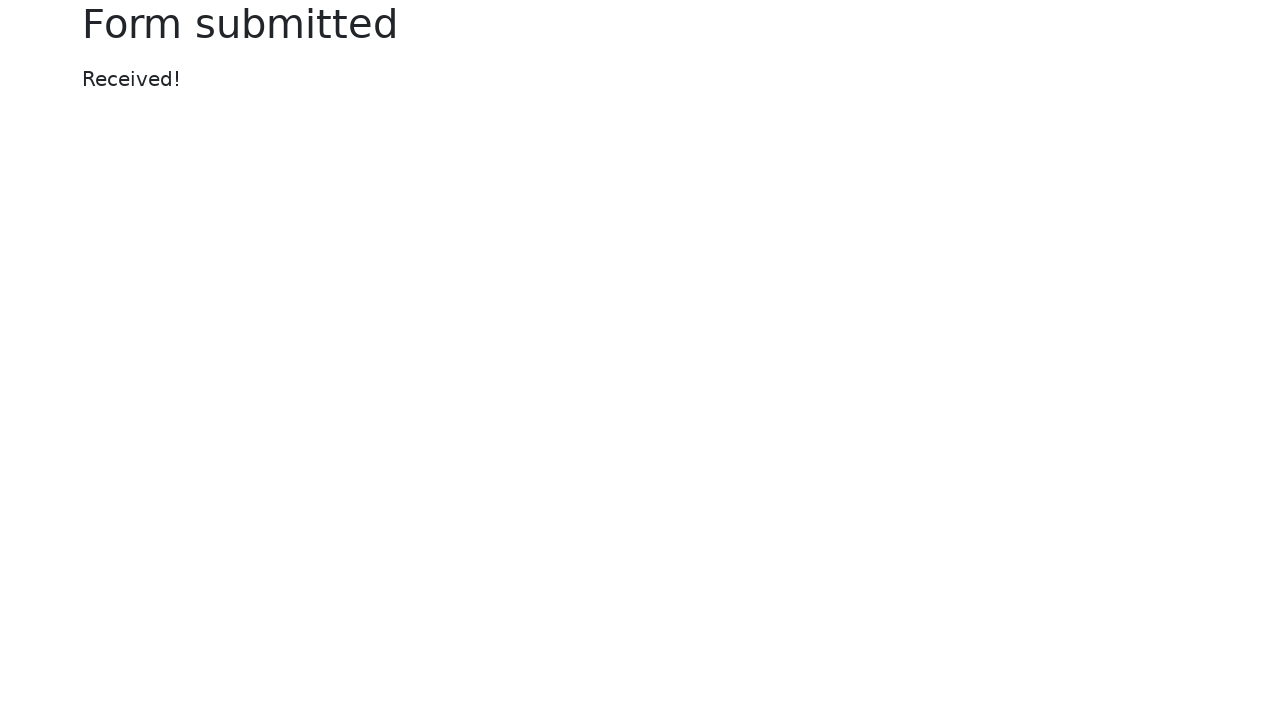

Success message appeared
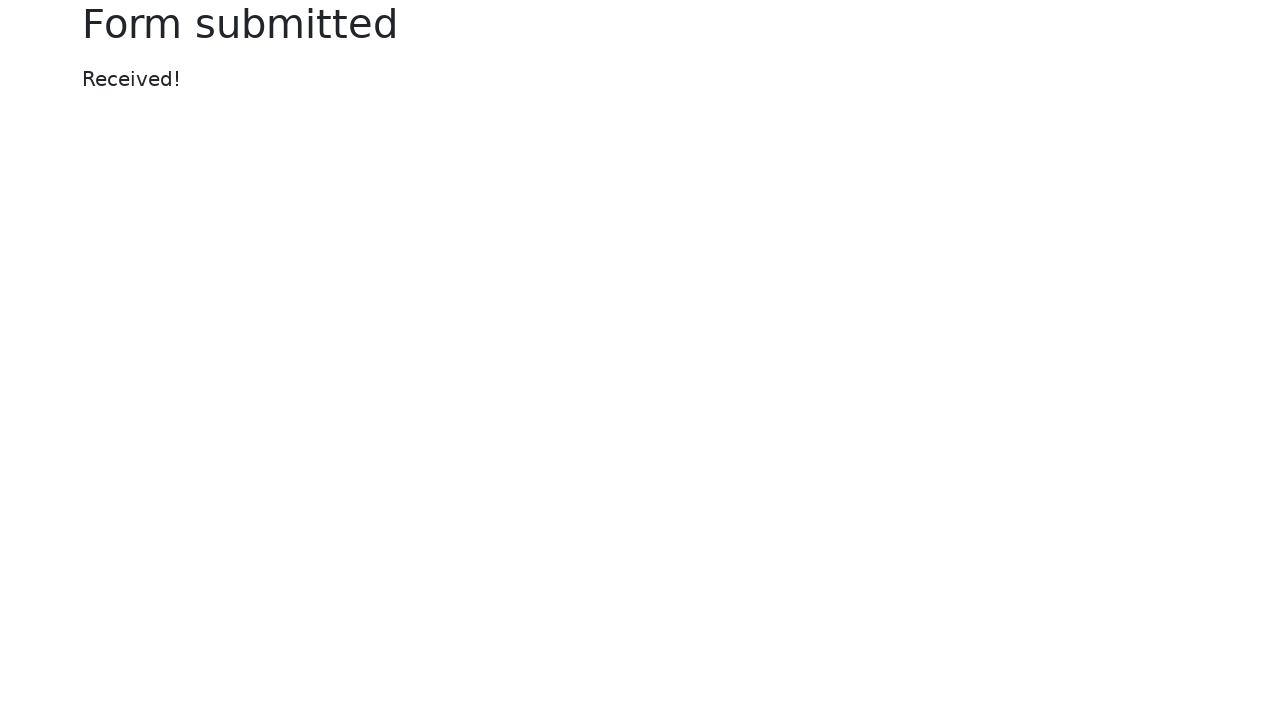

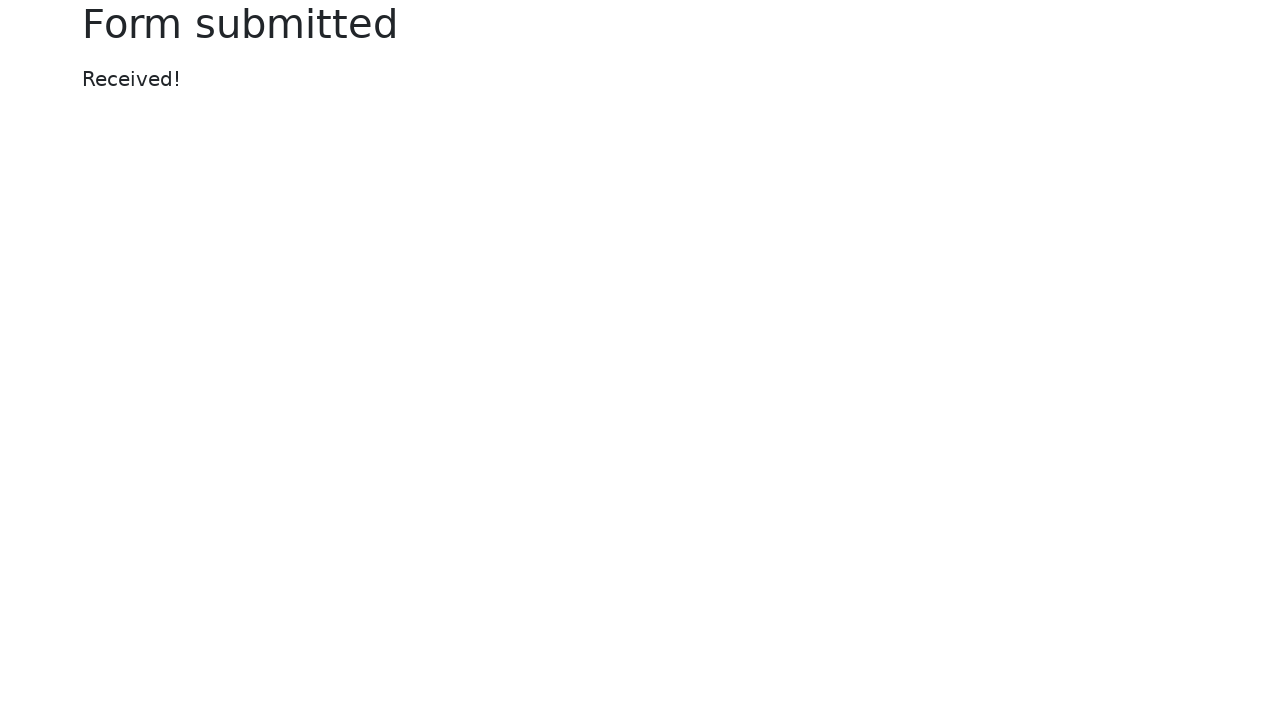